Tests filling a textarea element on the omayo test page by entering a name value

Starting URL: https://omayo.blogspot.com/

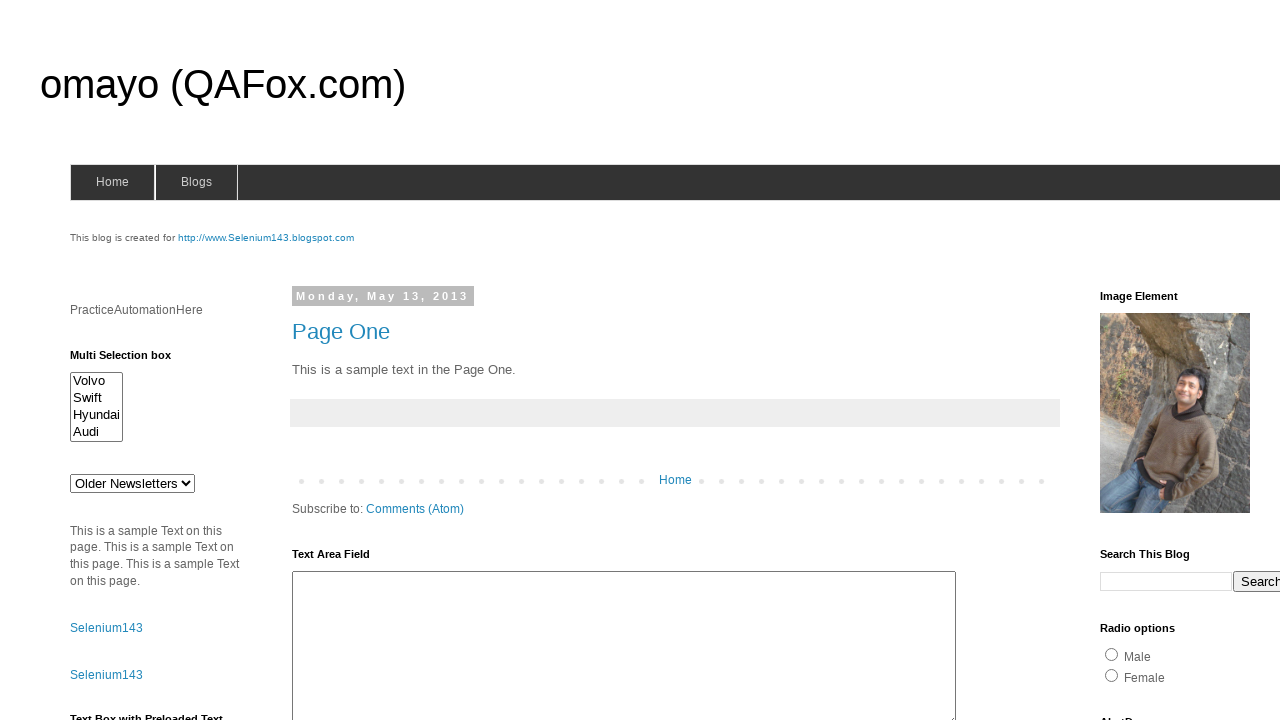

Filled textarea element with name 'Arun Motoori' on #ta1
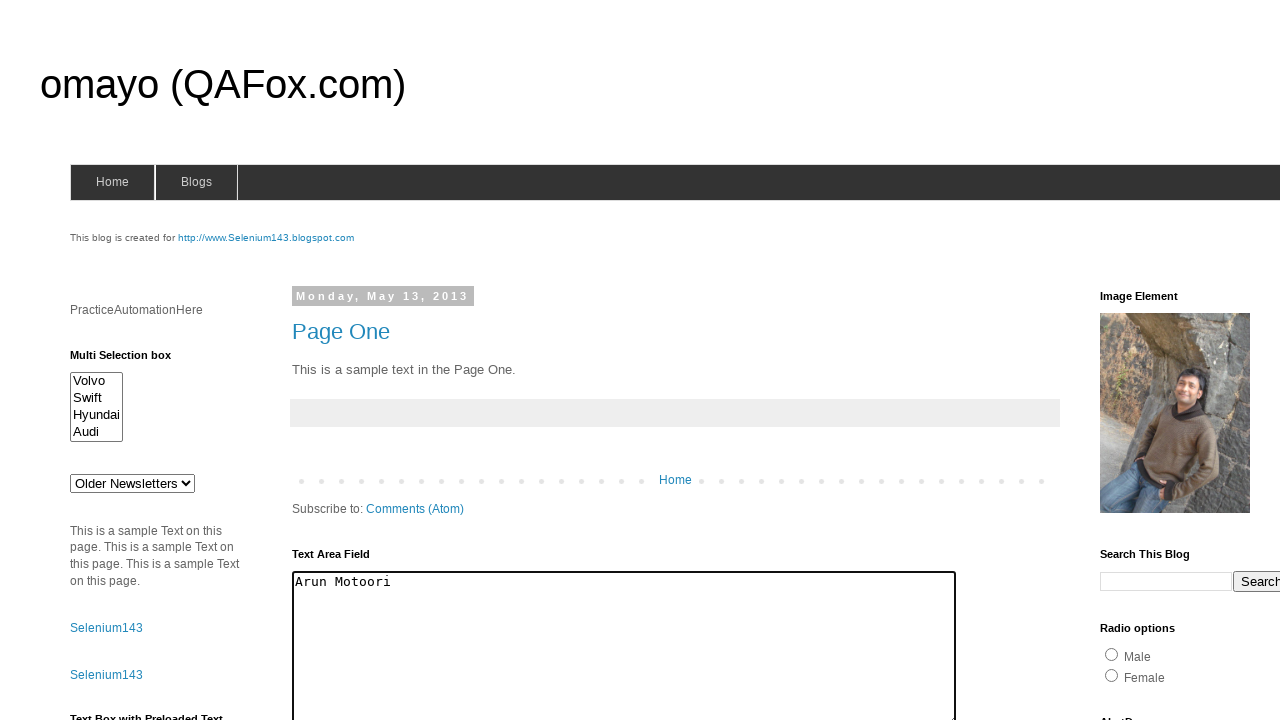

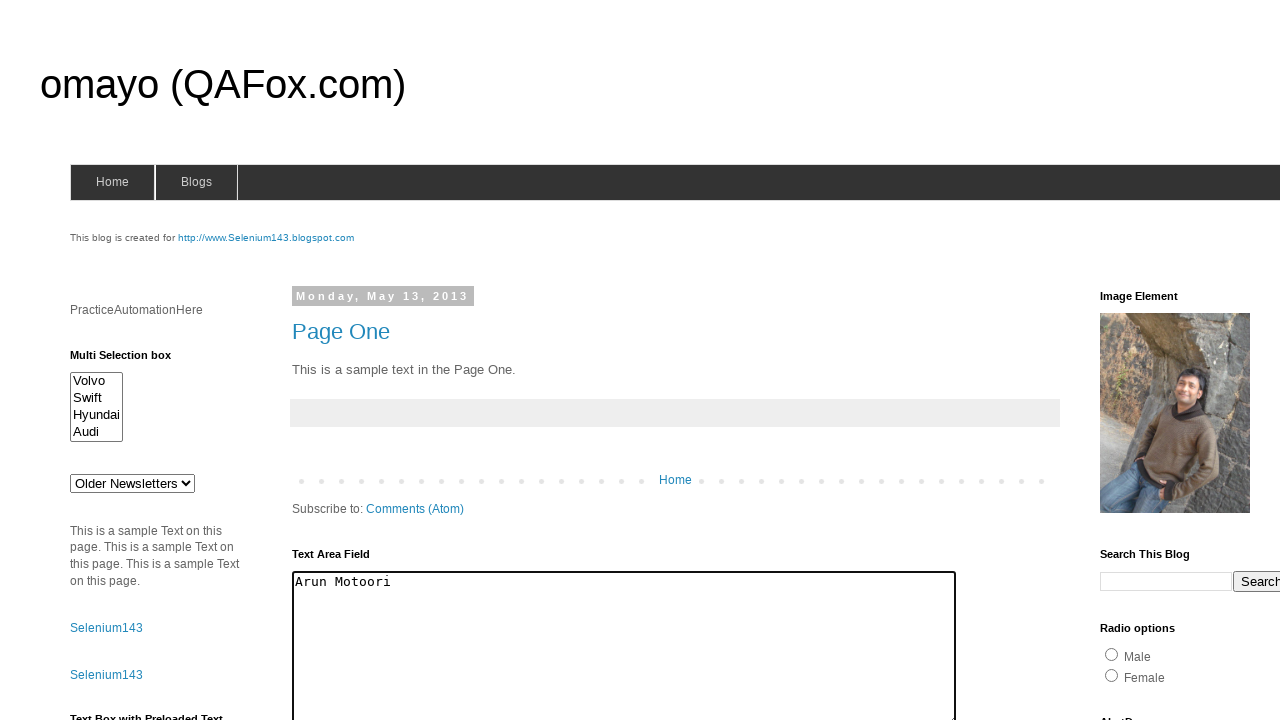